Fills out a PIX QR code generation form with recipient details, payment amount, and payment key information

Starting URL: https://gerarqrcodepix.com.br/

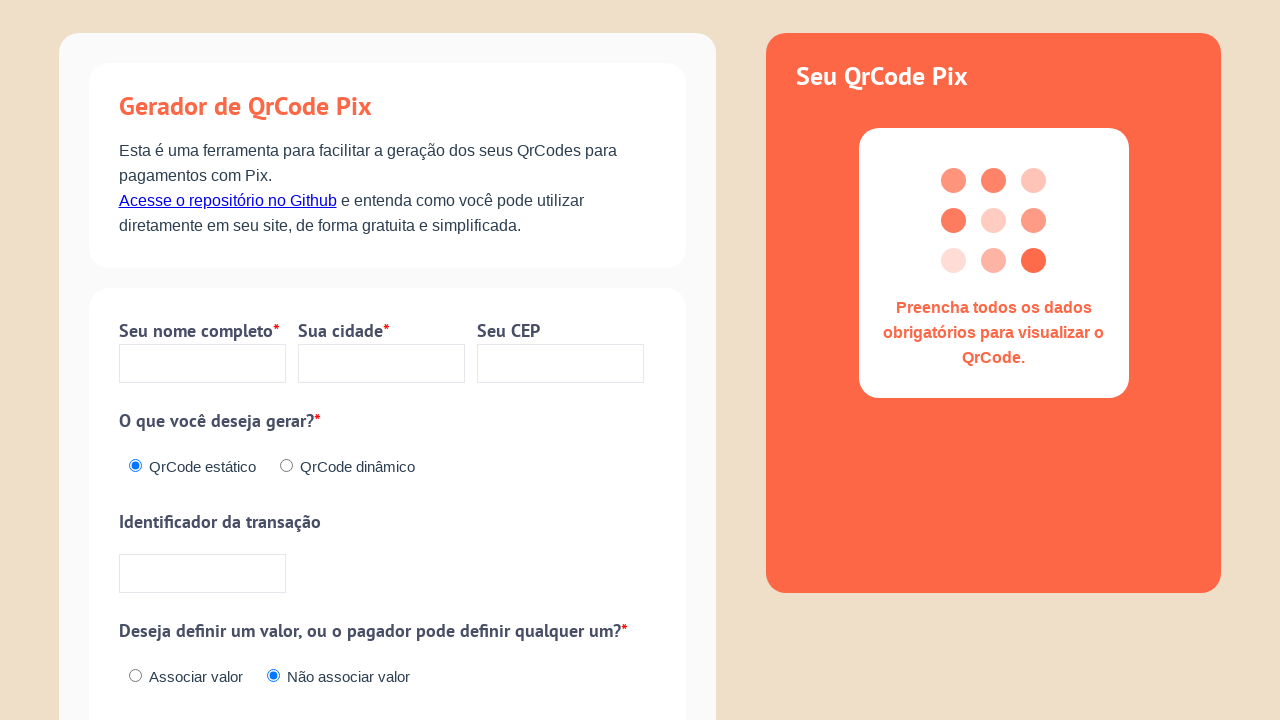

Filled recipient name field with 'João Silva Santos' on //*[@id="app"]/div/div[1]/div[2]/div[1]/div[1]/input
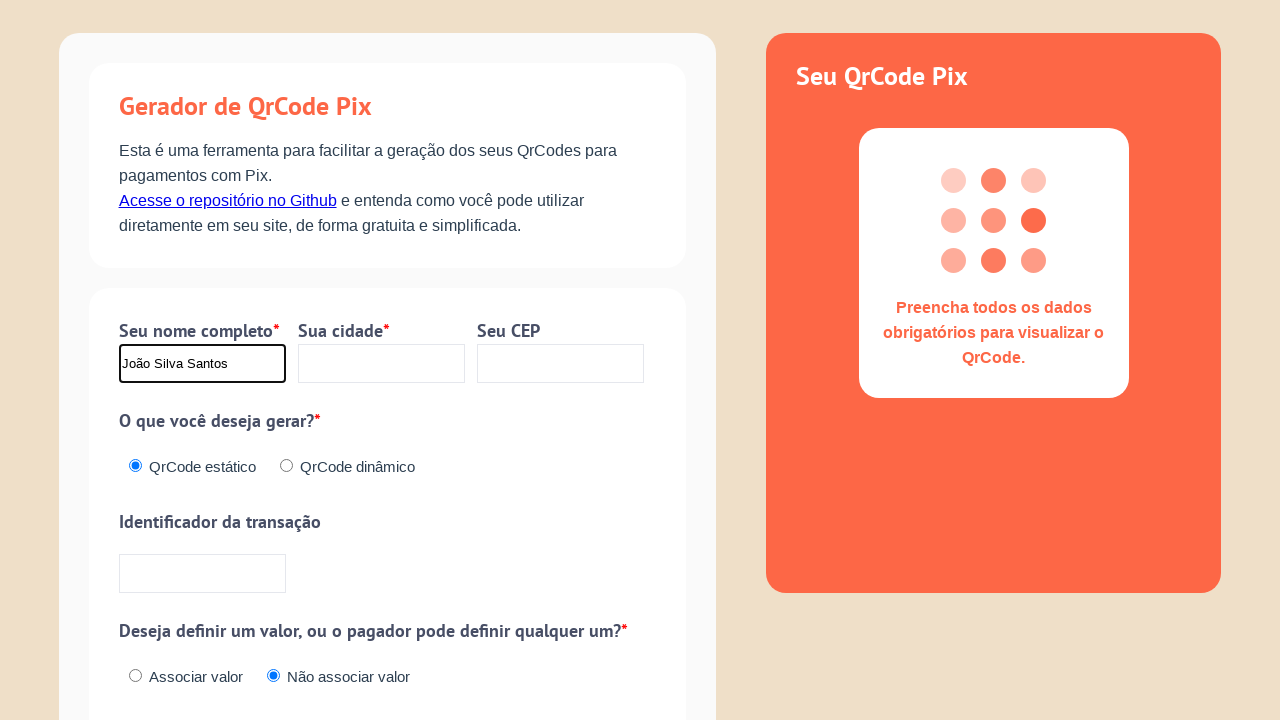

Filled city field with 'São Paulo' on //*[@id="app"]/div/div[1]/div[2]/div[1]/div[2]/input
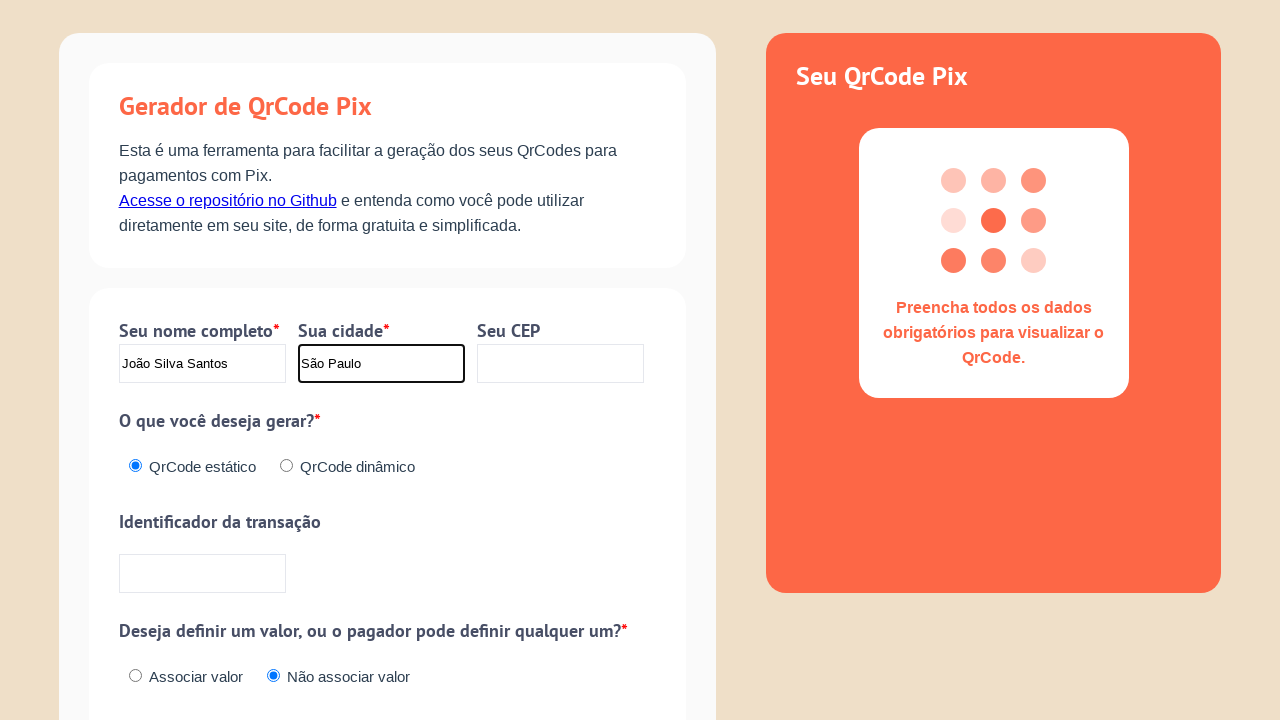

Filled identifier field with 'PAG2024' on //*[@id="app"]/div/div[1]/div[2]/div[3]/div/input
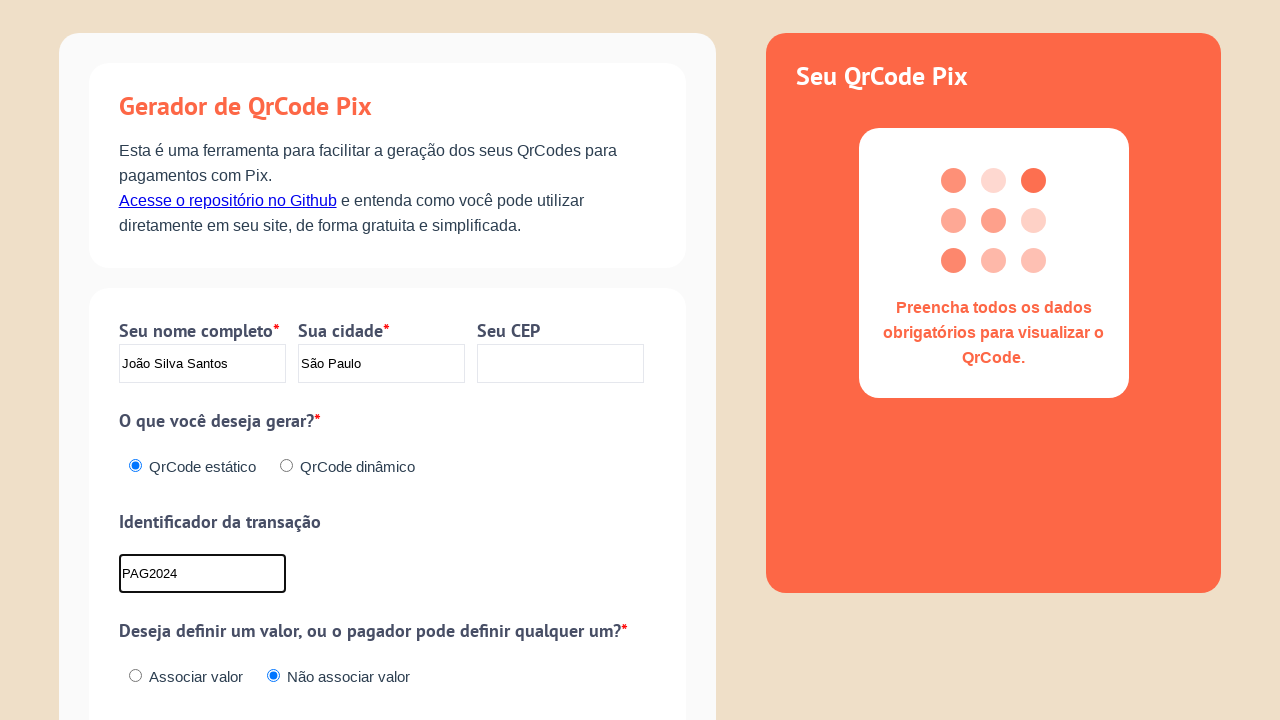

Clicked to enable payment value field at (135, 676) on xpath=//*[@id="yes"]
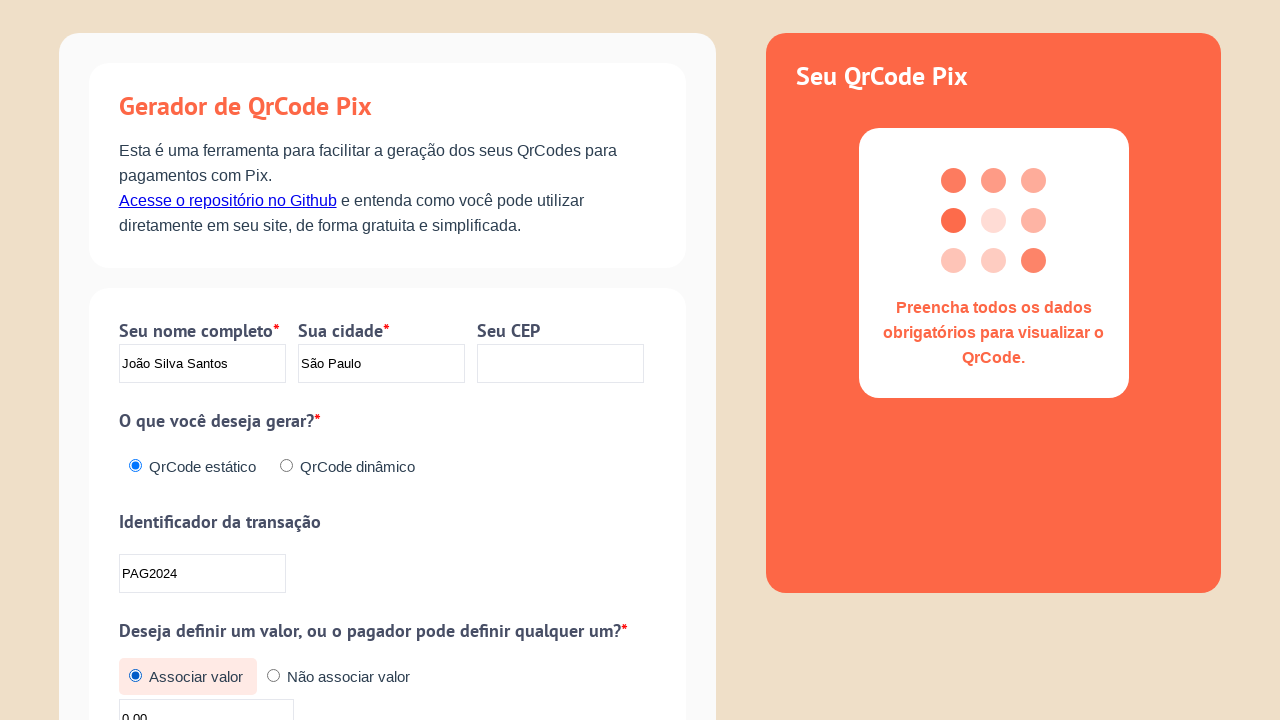

Filled payment value field with '150.00' on //*[@id="app"]/div/div[1]/div[2]/div[4]/div/input
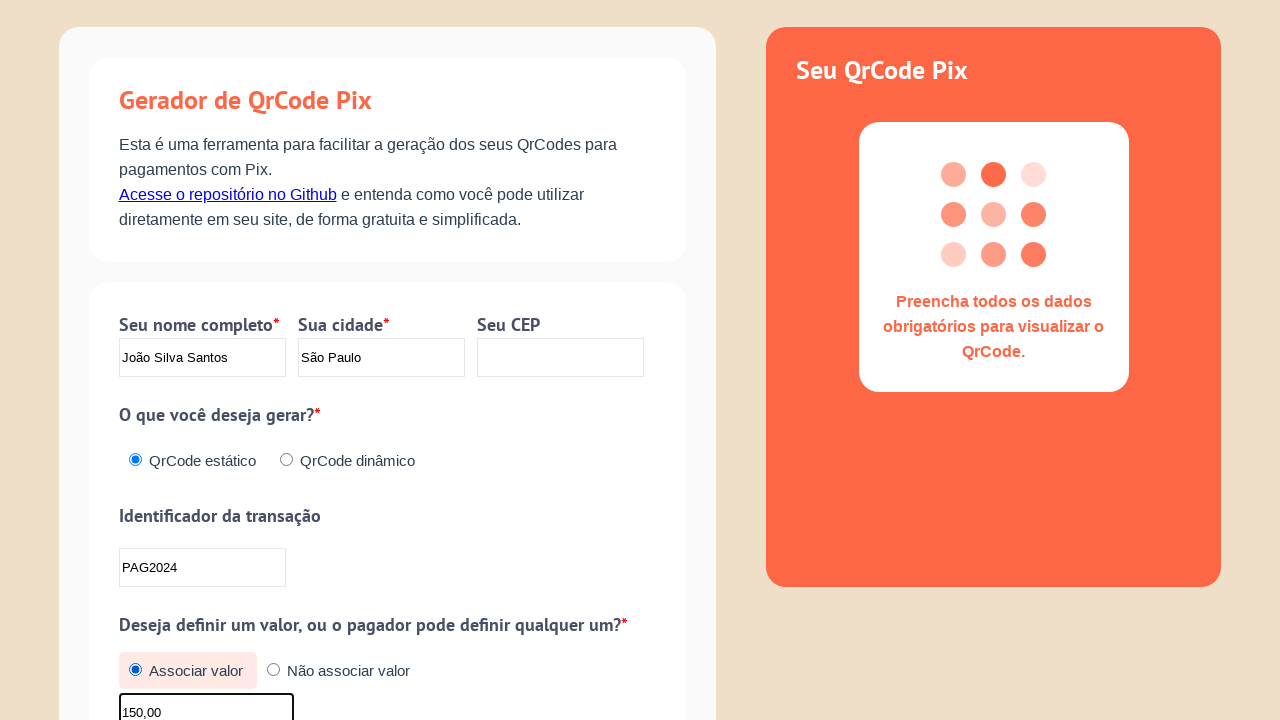

Selected email as payment key type at (135, 558) on xpath=//*[@id="email"]
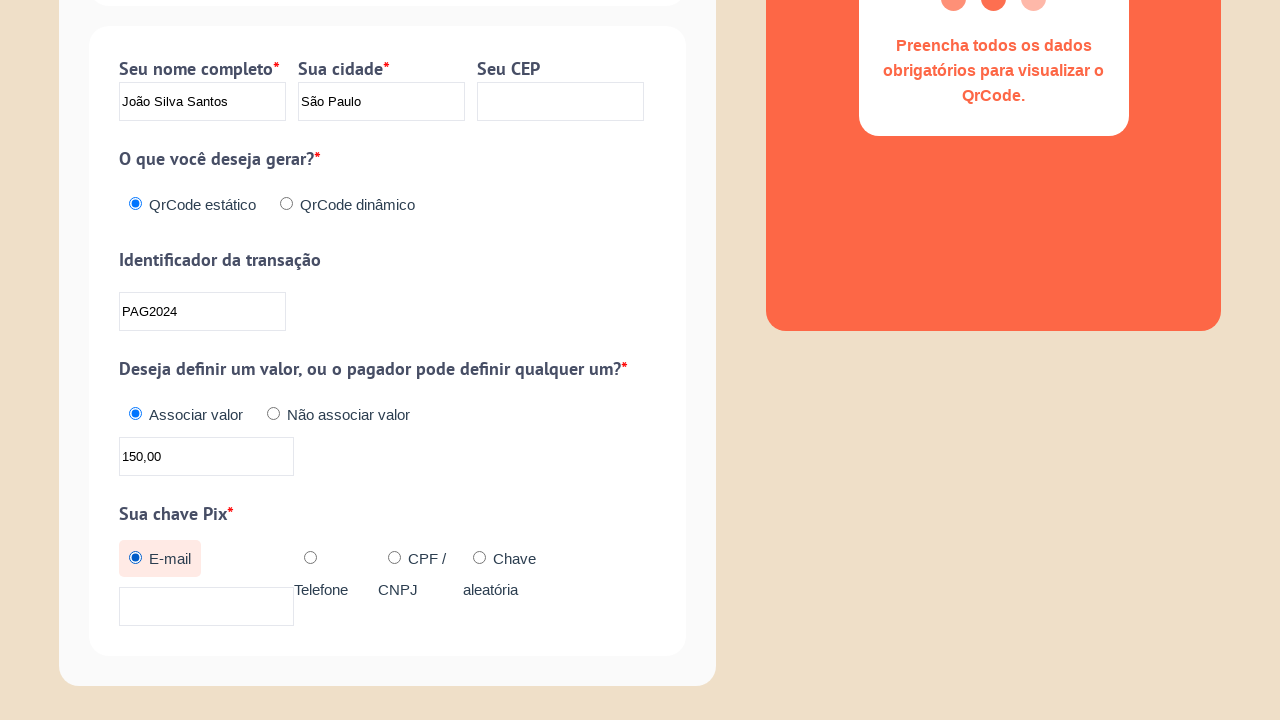

Filled email key field with 'pagamento@example.com' on //*[@id="app"]/div/div[1]/div[2]/div[5]/div/div[1]/input
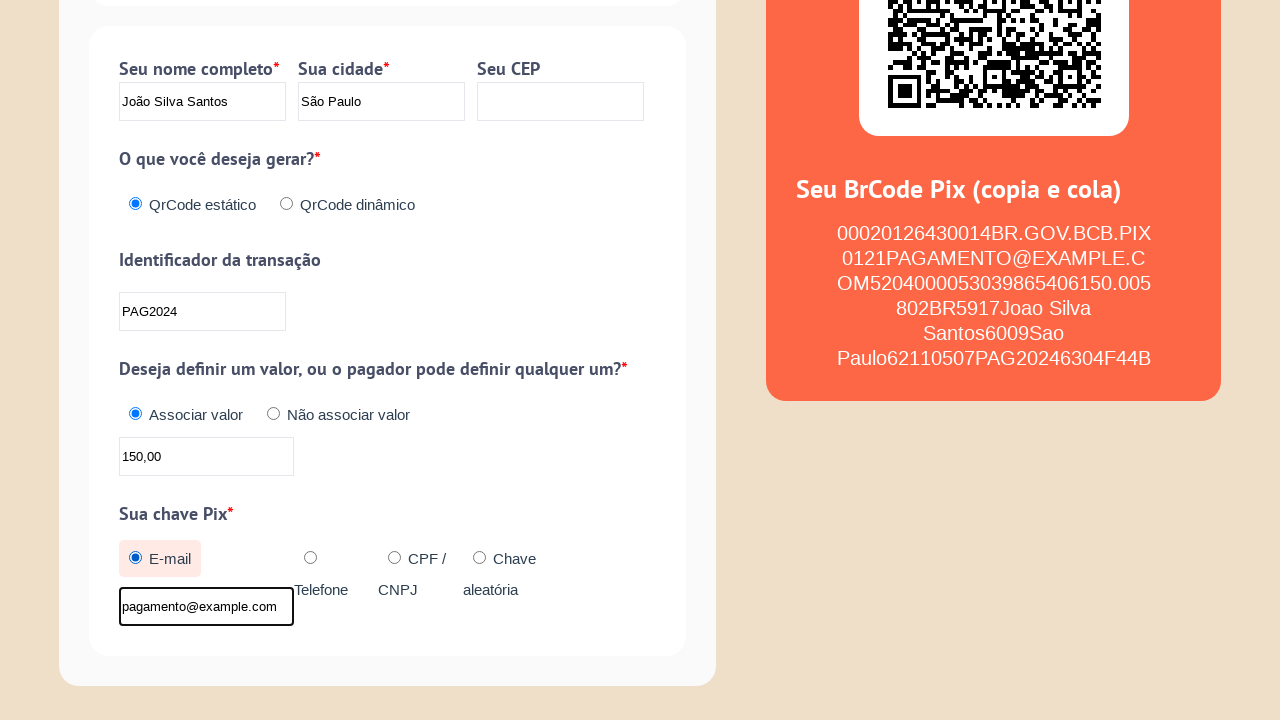

Waited 2 seconds for QR code generation
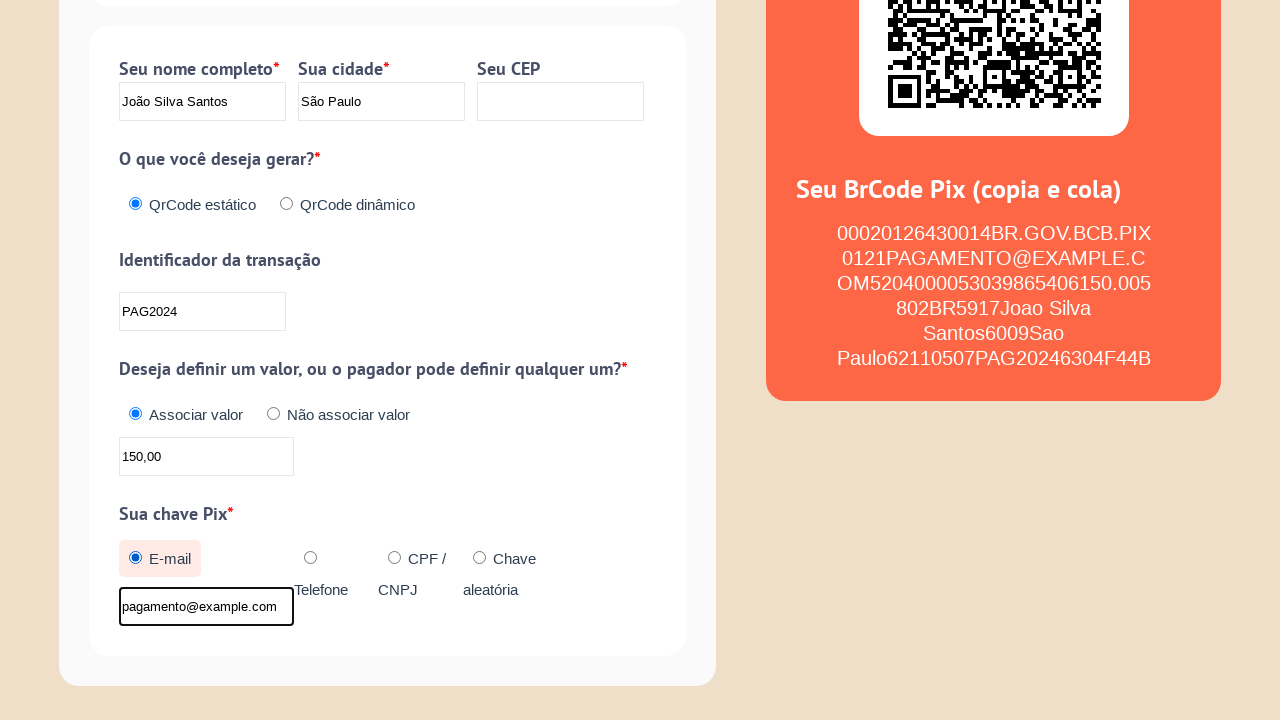

QR code element loaded and visible
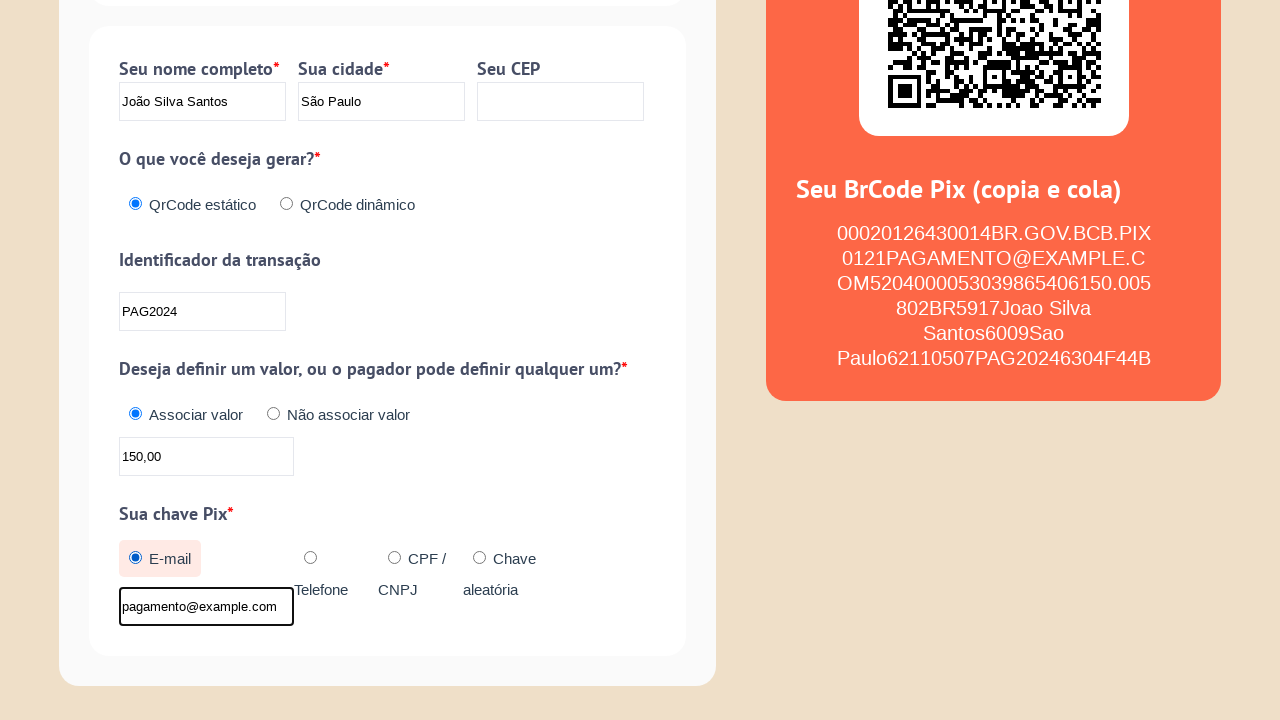

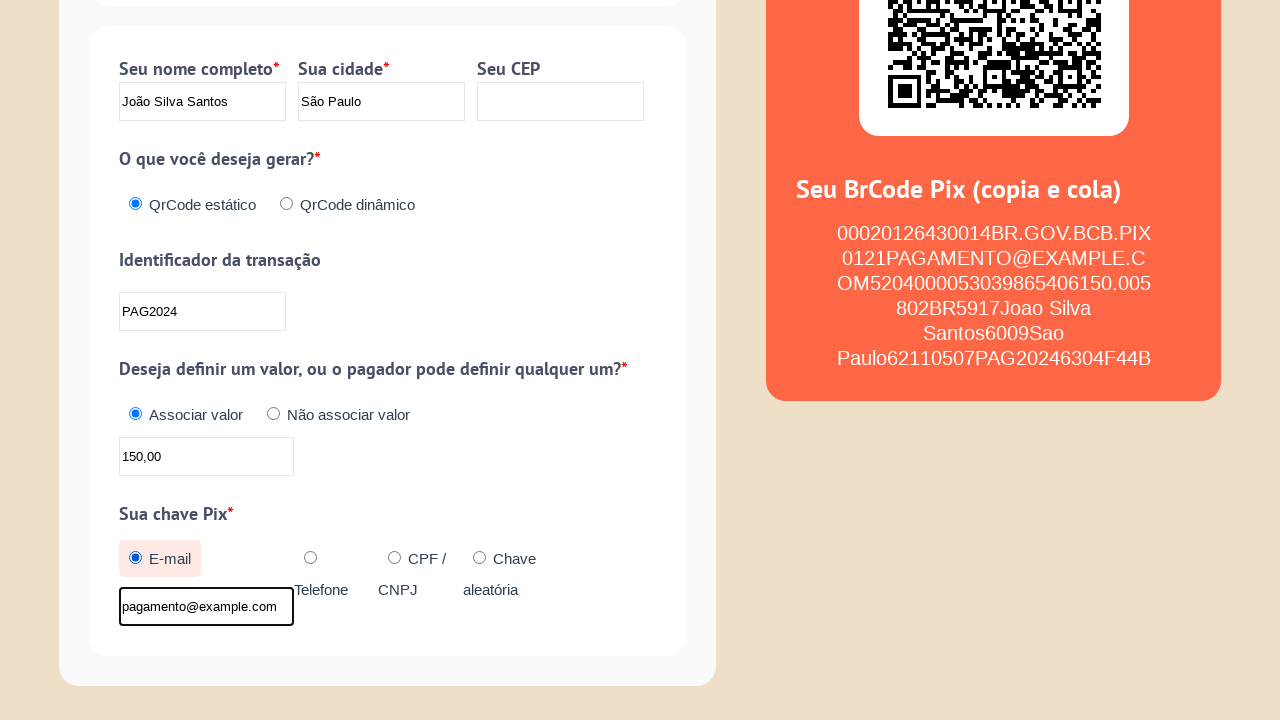